Navigates to a registration form and selects the "Male" radio button option from the gender field

Starting URL: http://demo.automationtesting.in/Register.html

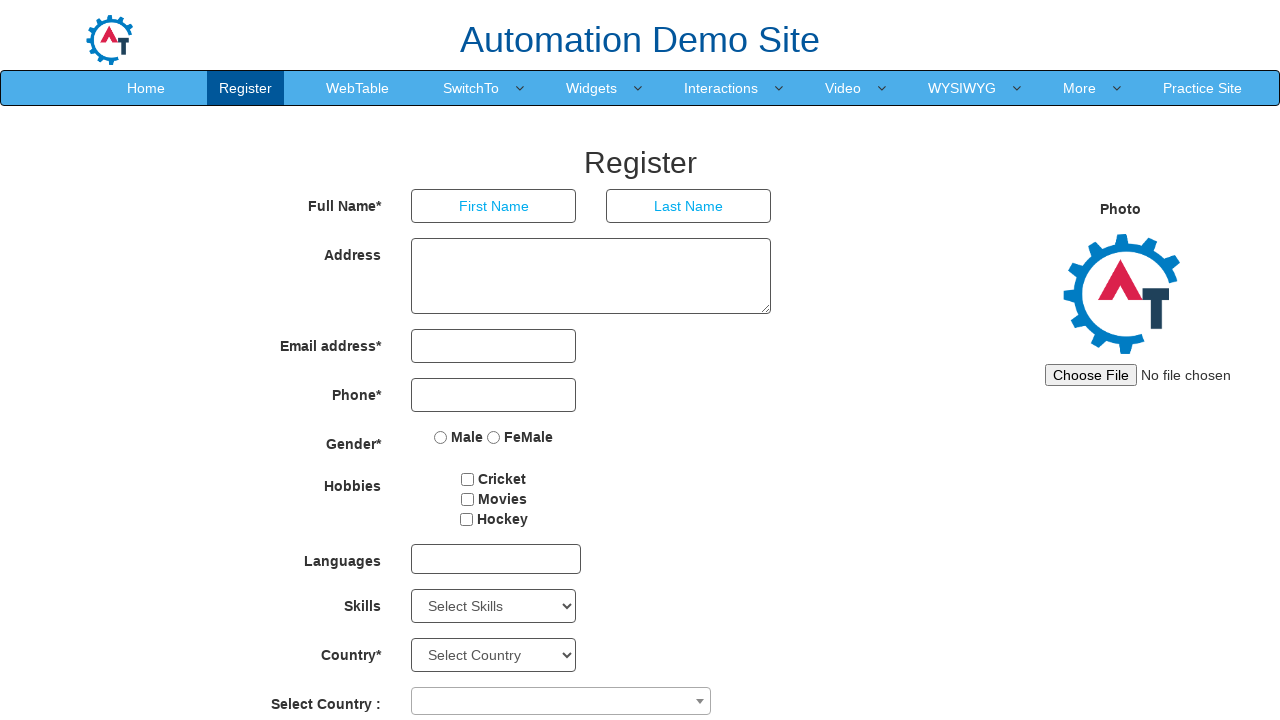

Navigated to registration form at http://demo.automationtesting.in/Register.html
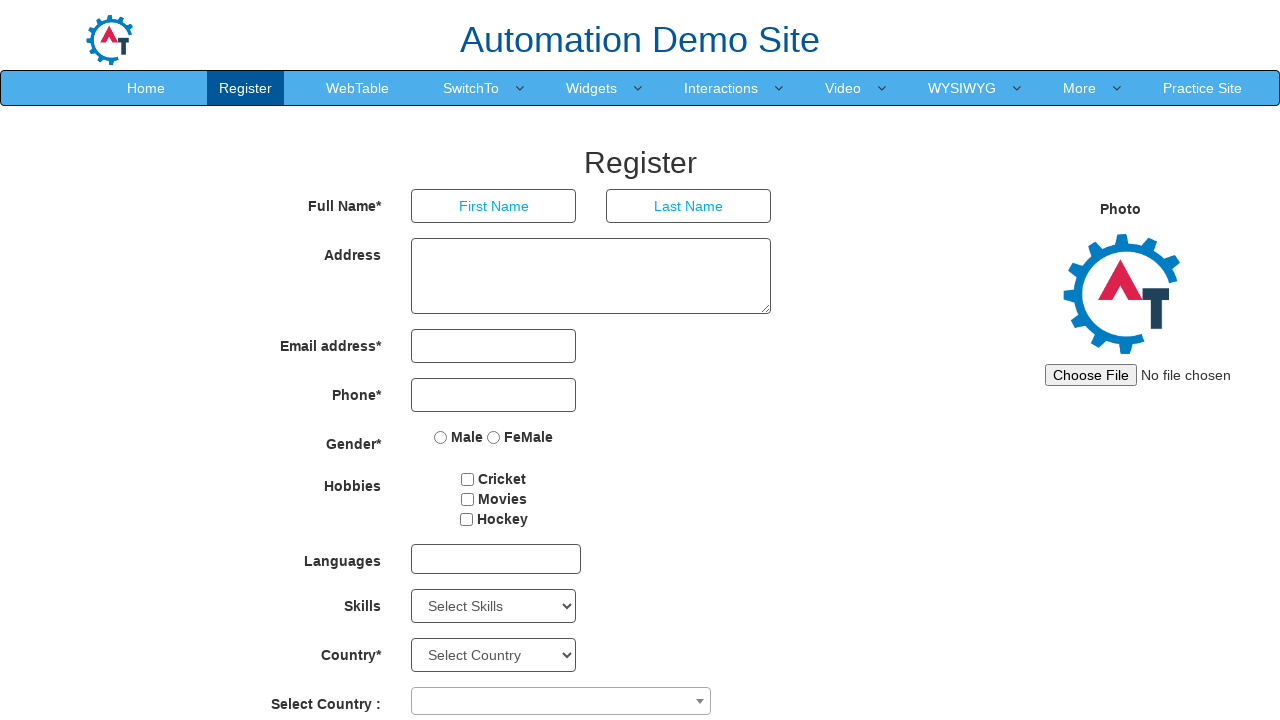

Located all radio buttons on the page
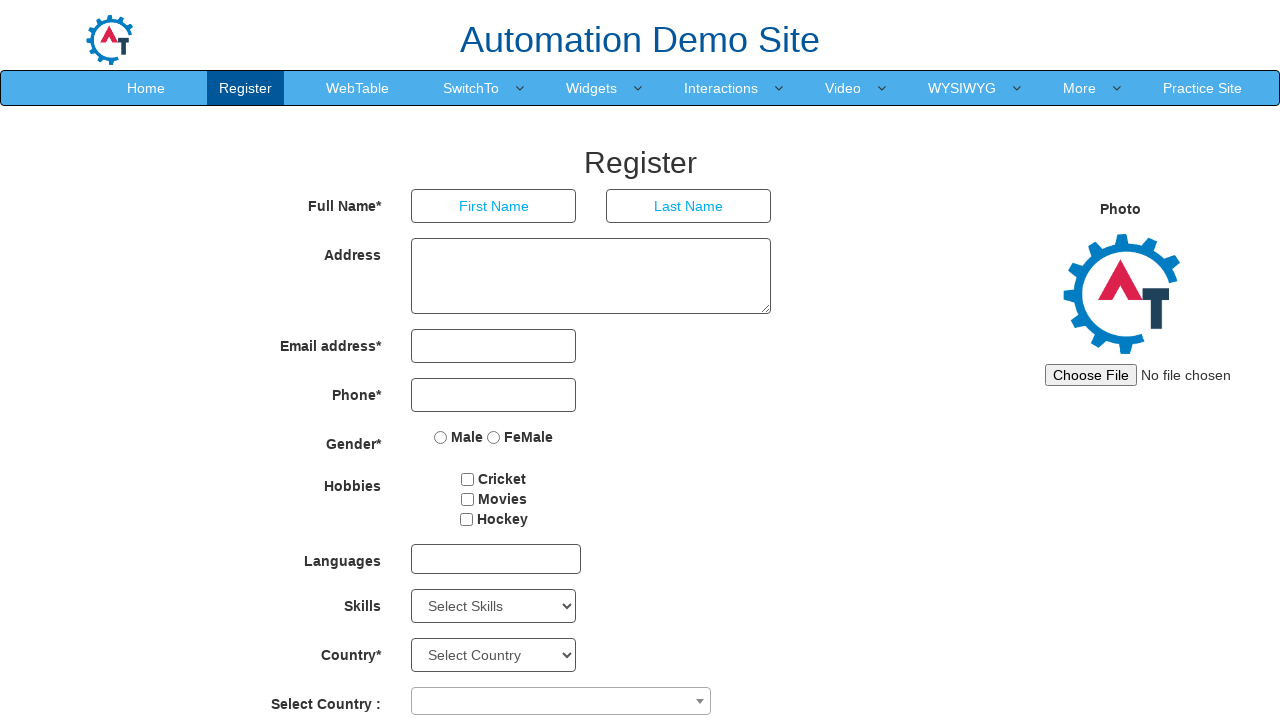

Retrieved radio button value: Male
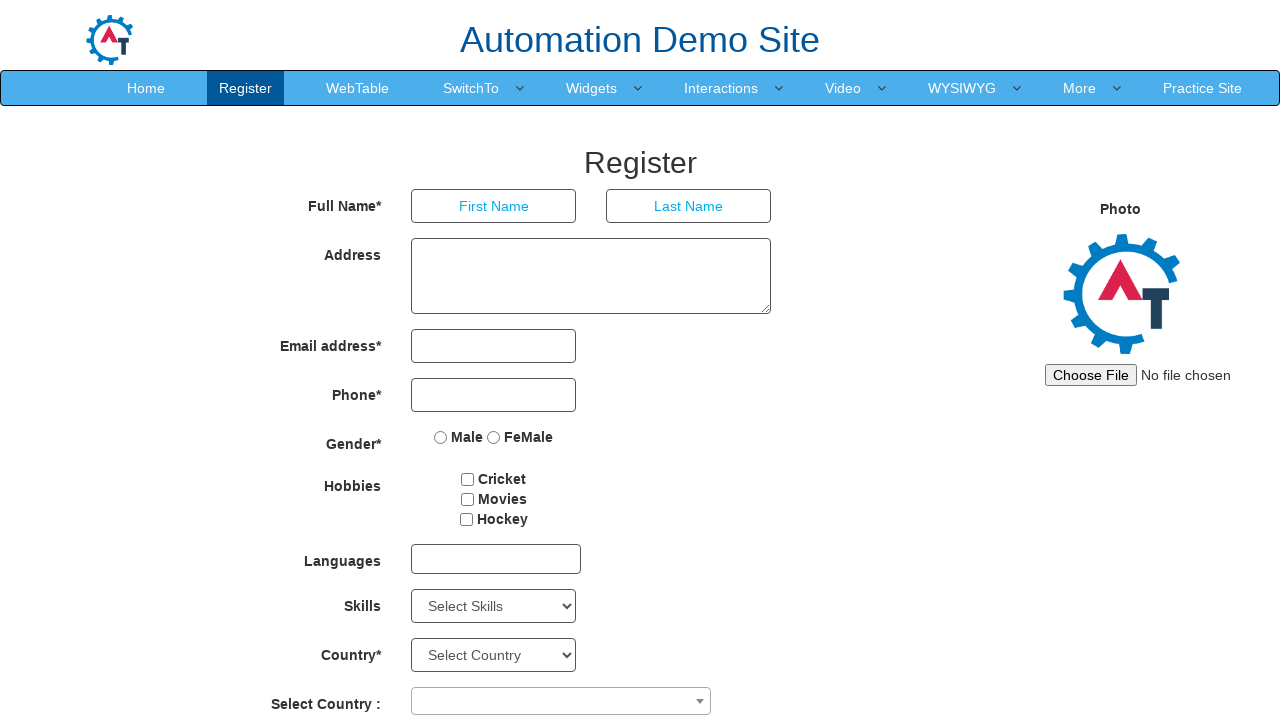

Clicked the 'Male' radio button option in gender field at (441, 437) on input[type='radio'] >> nth=0
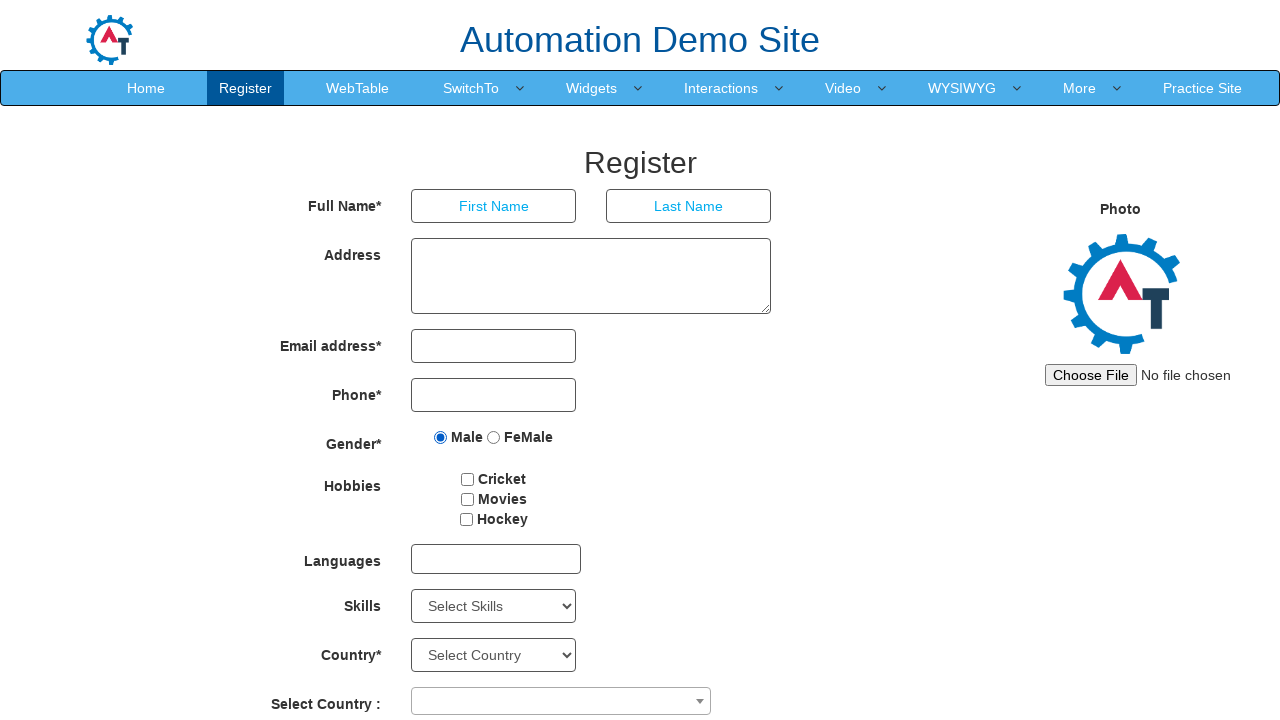

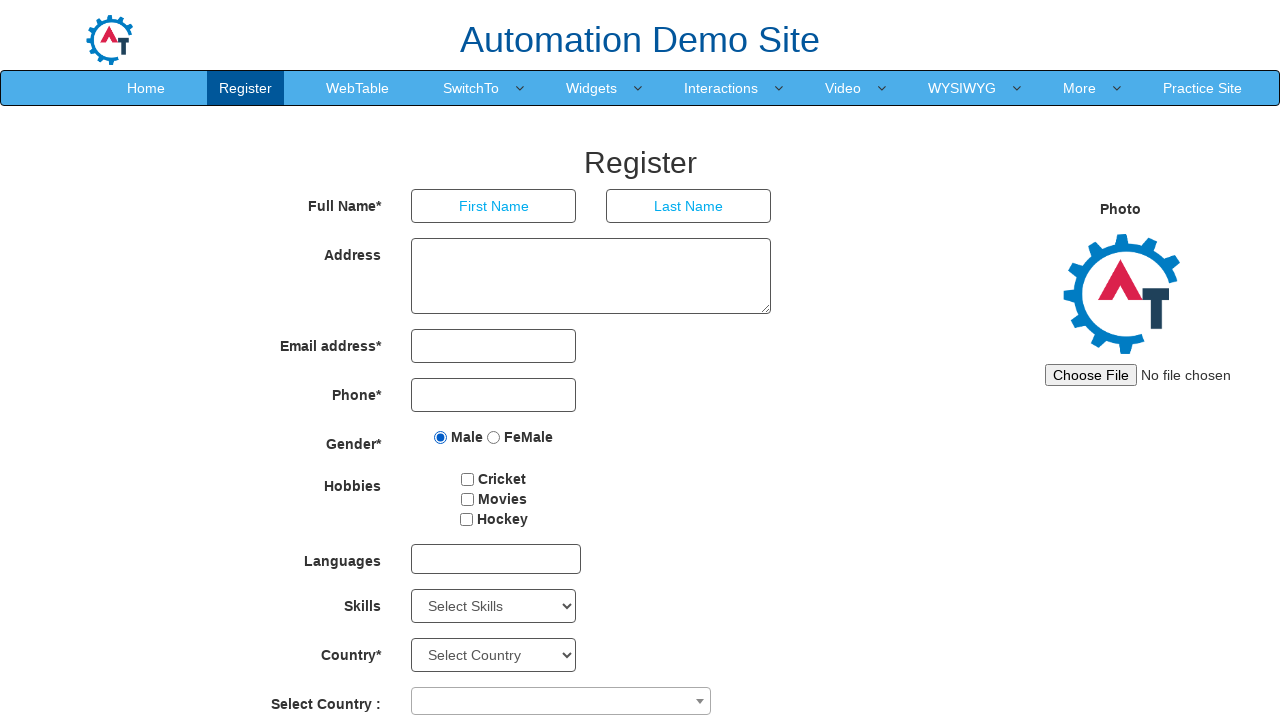